Tests a slow calculator by setting a delay value, performing an addition operation (7 + 8), and verifying the result equals 15.

Starting URL: https://bonigarcia.dev/selenium-webdriver-java/slow-calculator.html

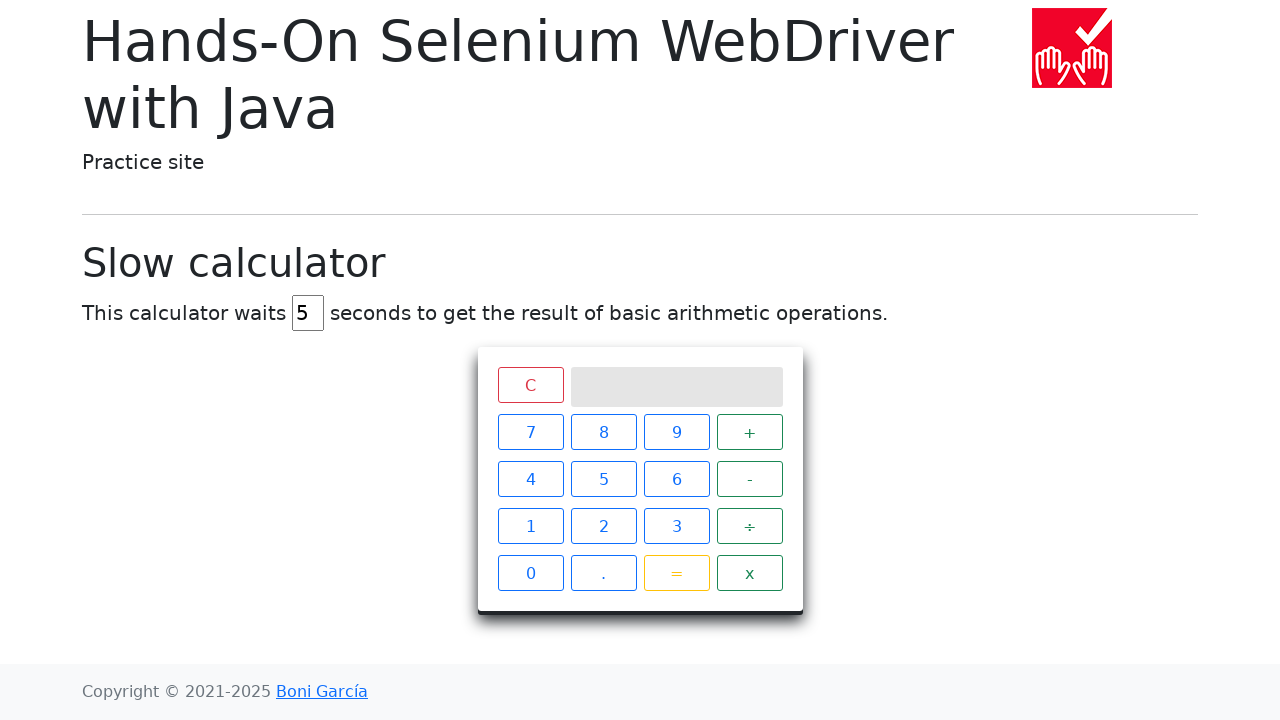

Navigated to slow calculator page
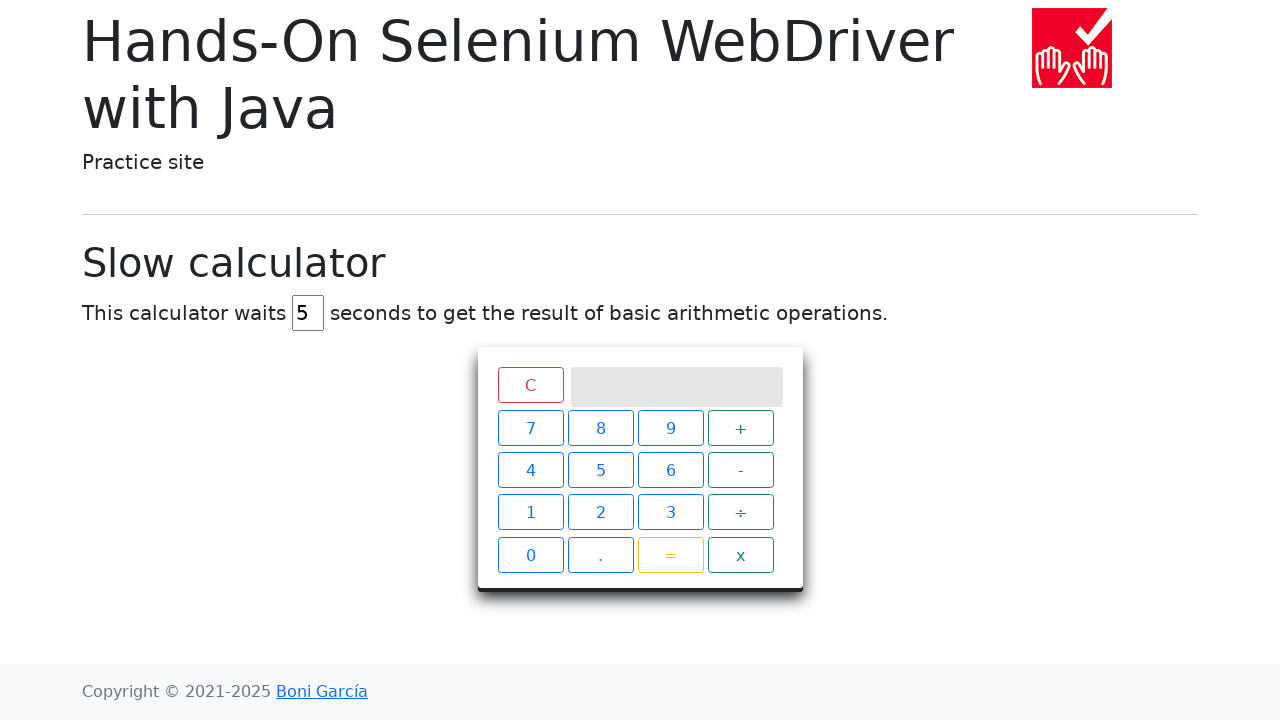

Cleared the delay input field on #delay
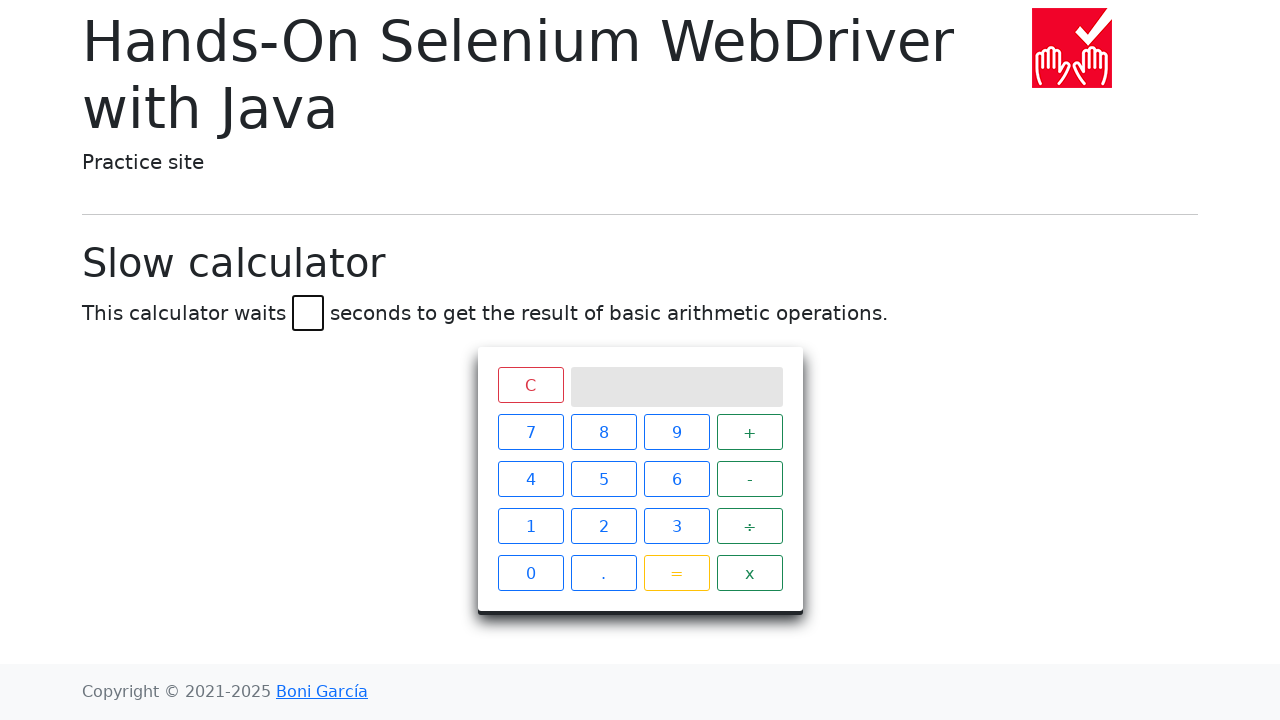

Set delay value to 45 seconds on #delay
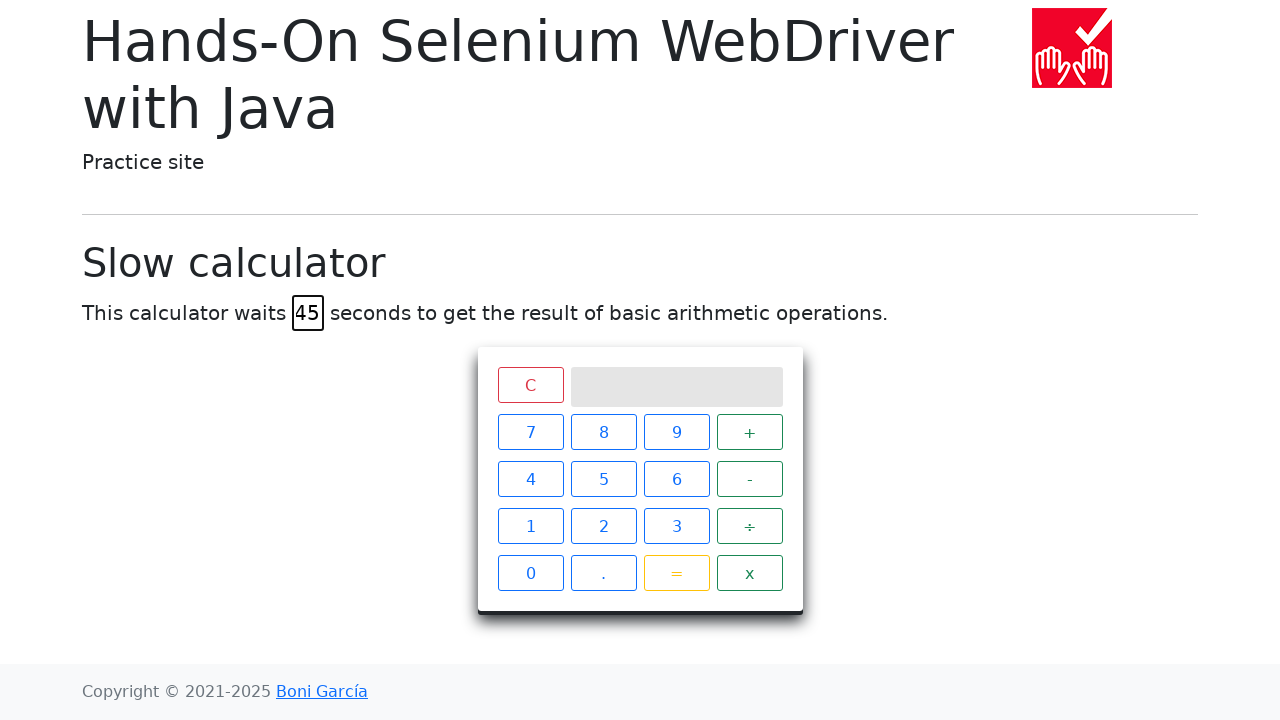

Clicked button '7' at (530, 432) on xpath=//span[text()='7']
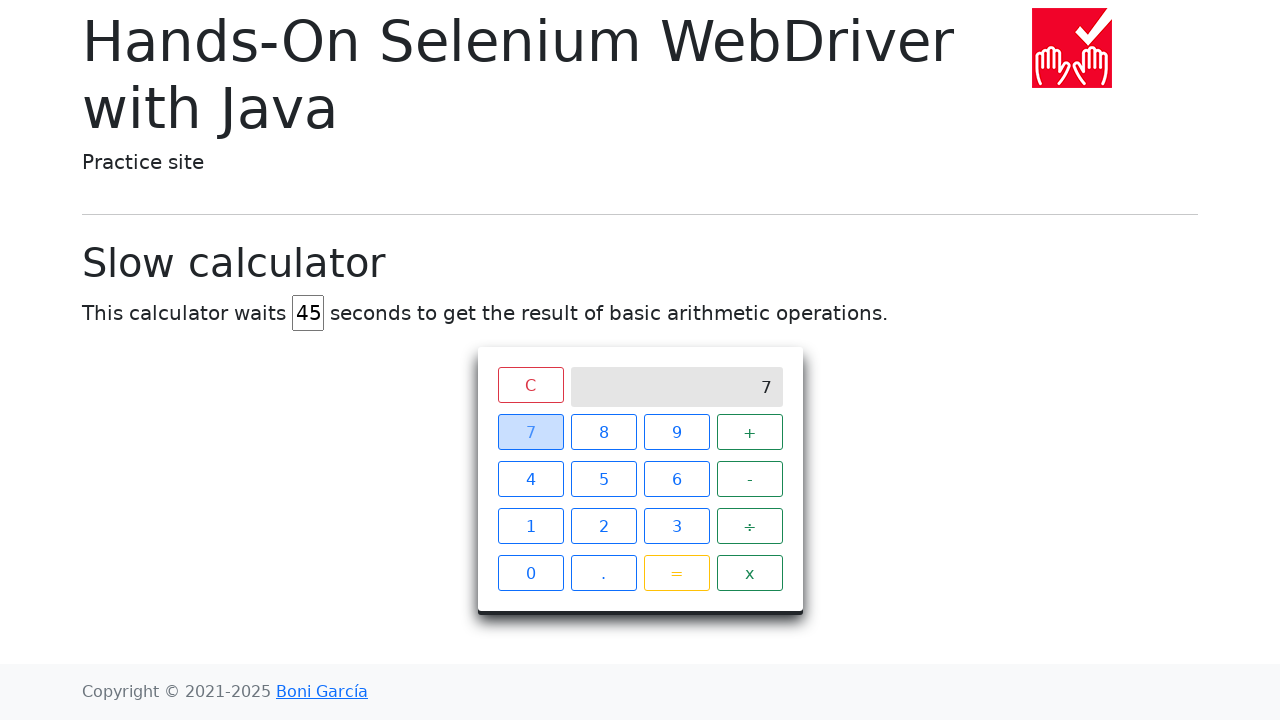

Clicked button '+' at (750, 432) on xpath=//span[text()='+']
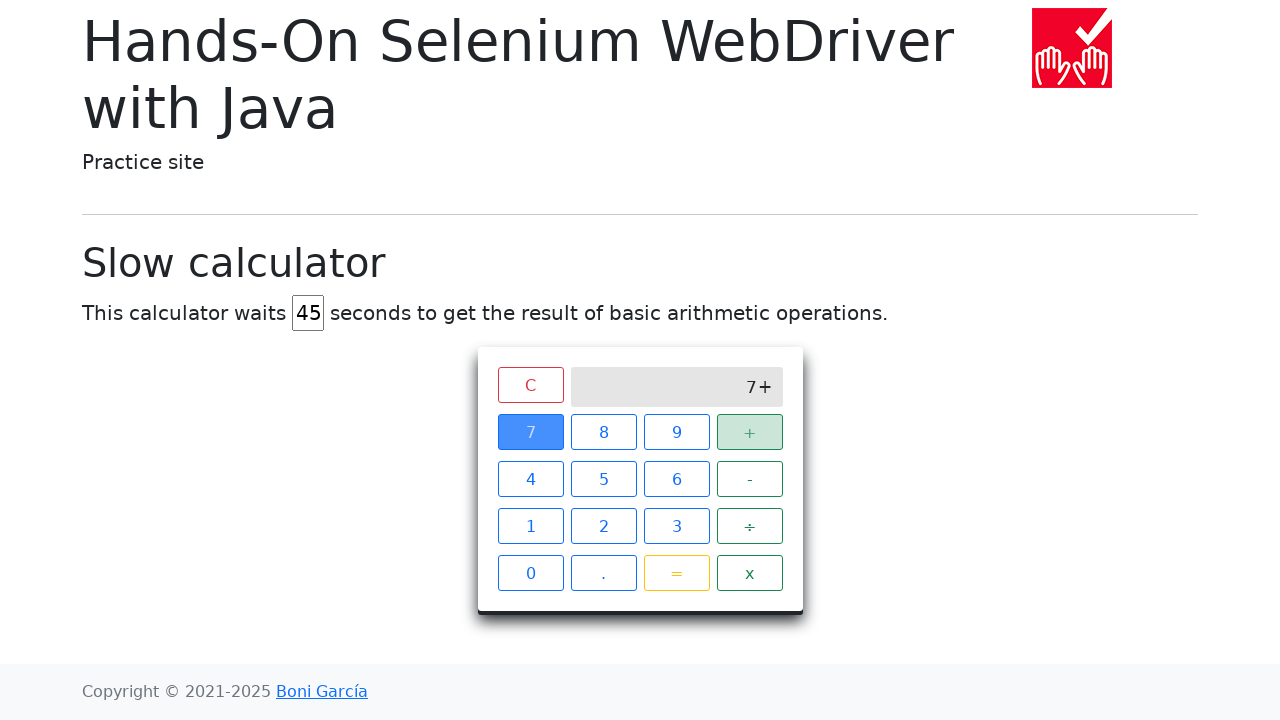

Clicked button '8' at (604, 432) on xpath=//span[text()='8']
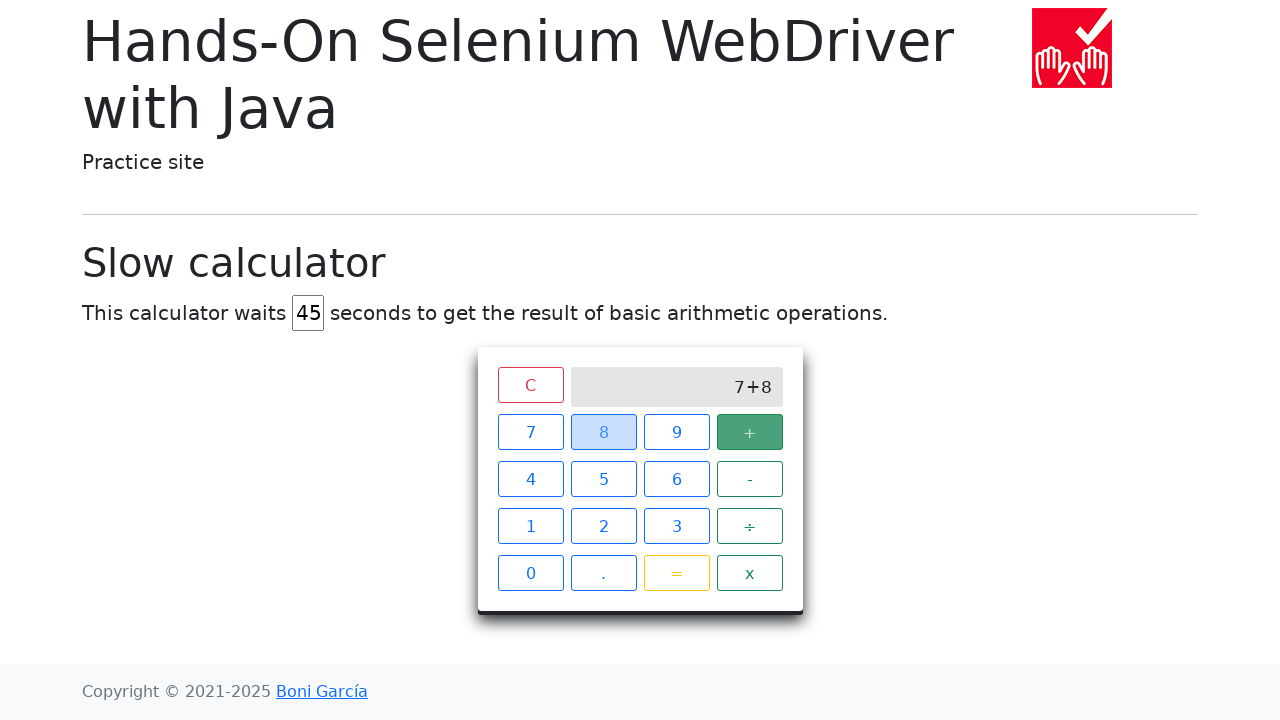

Clicked button '=' to perform calculation at (676, 573) on xpath=//span[text()='=']
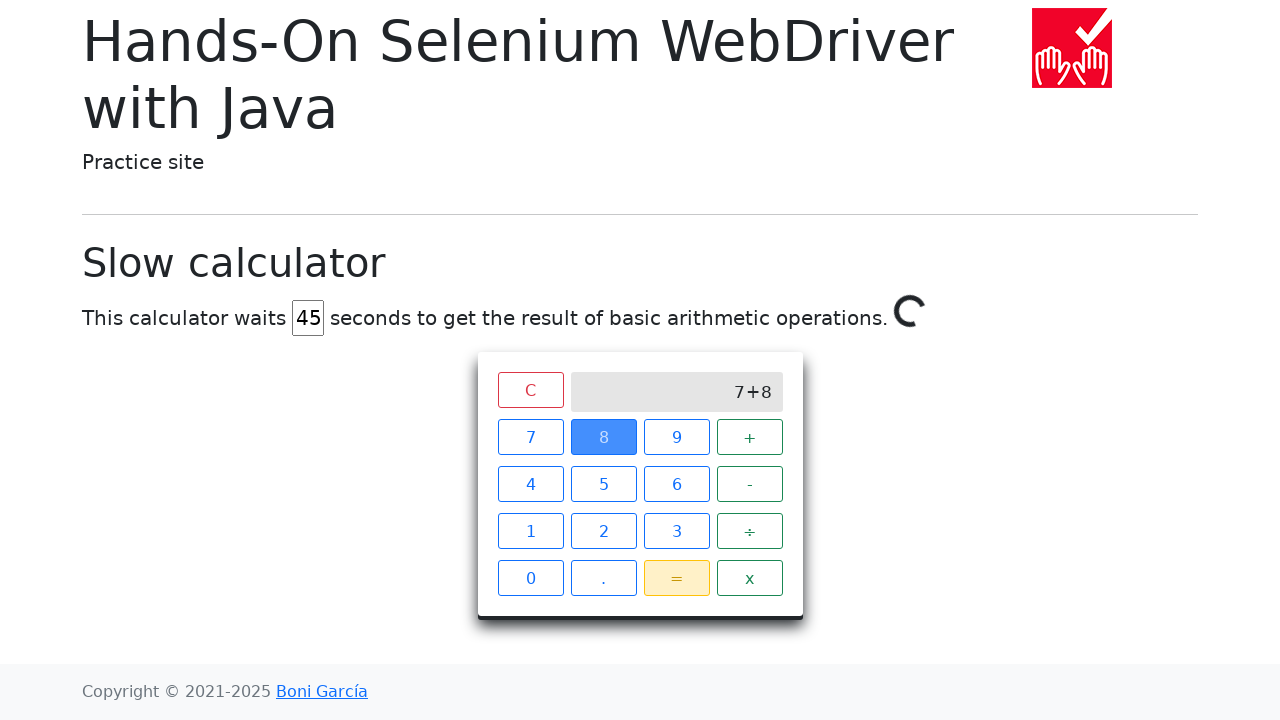

Calculator screen element loaded
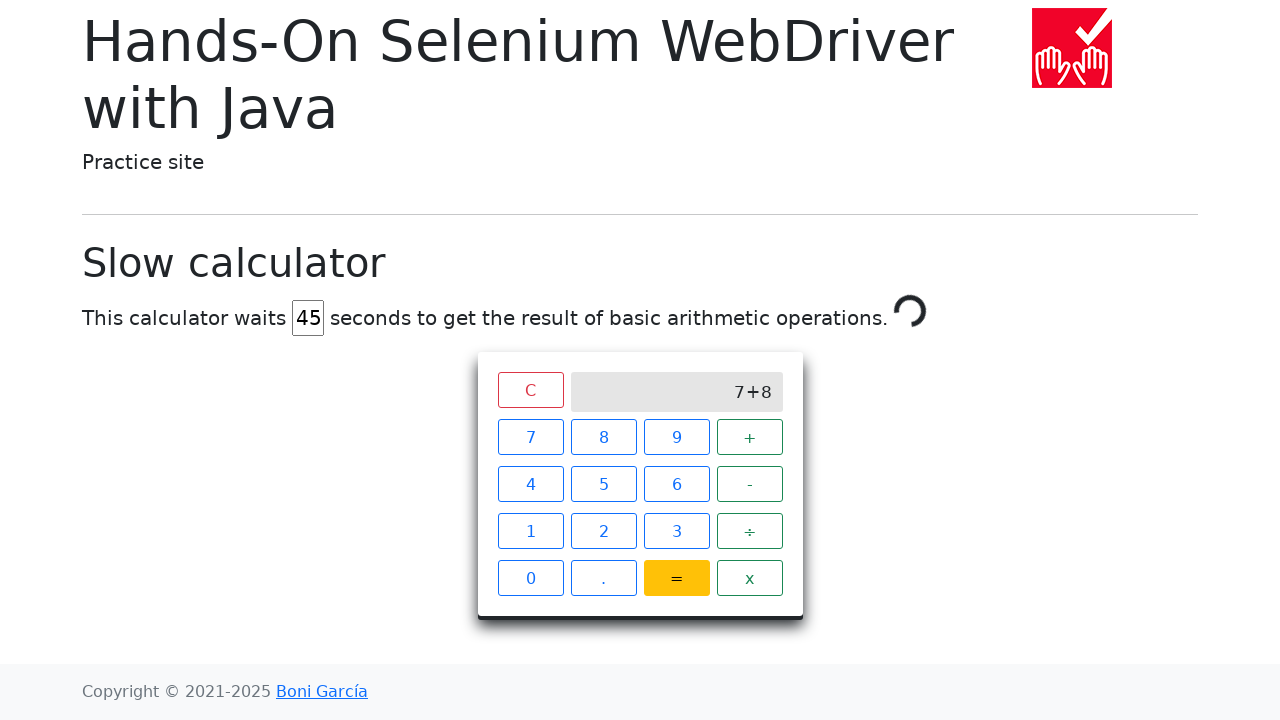

Result '15' displayed on calculator screen
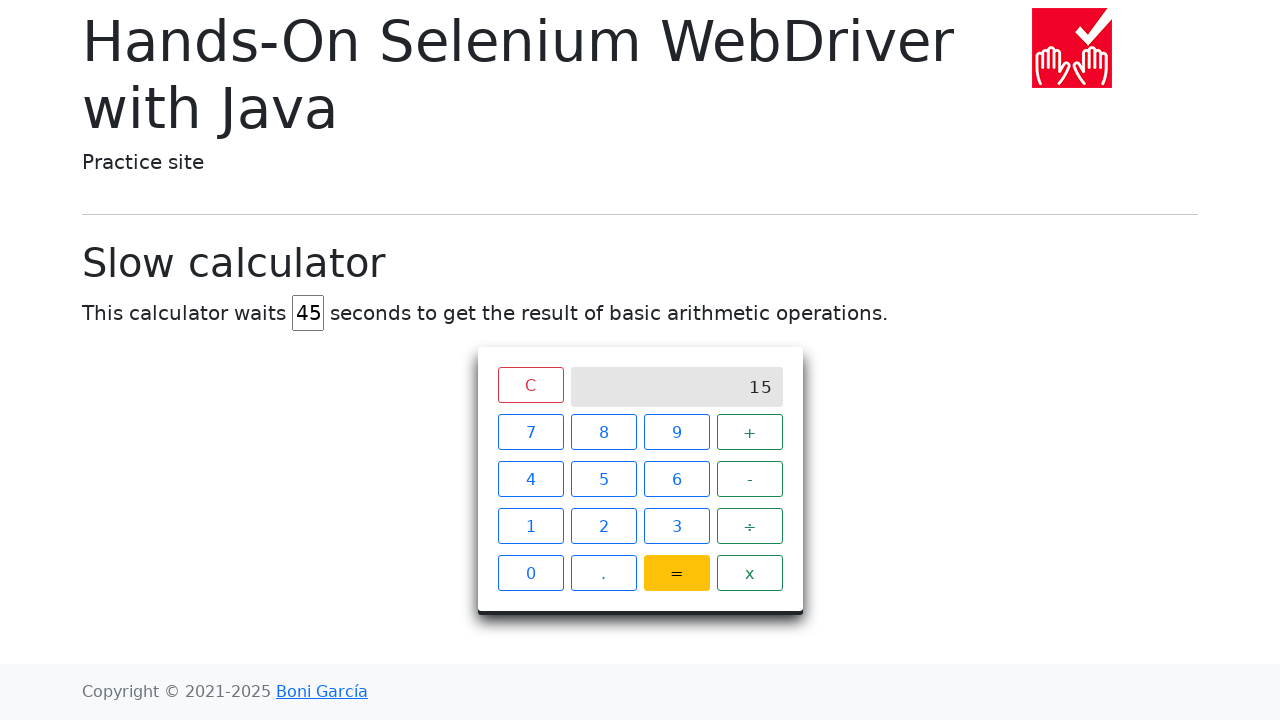

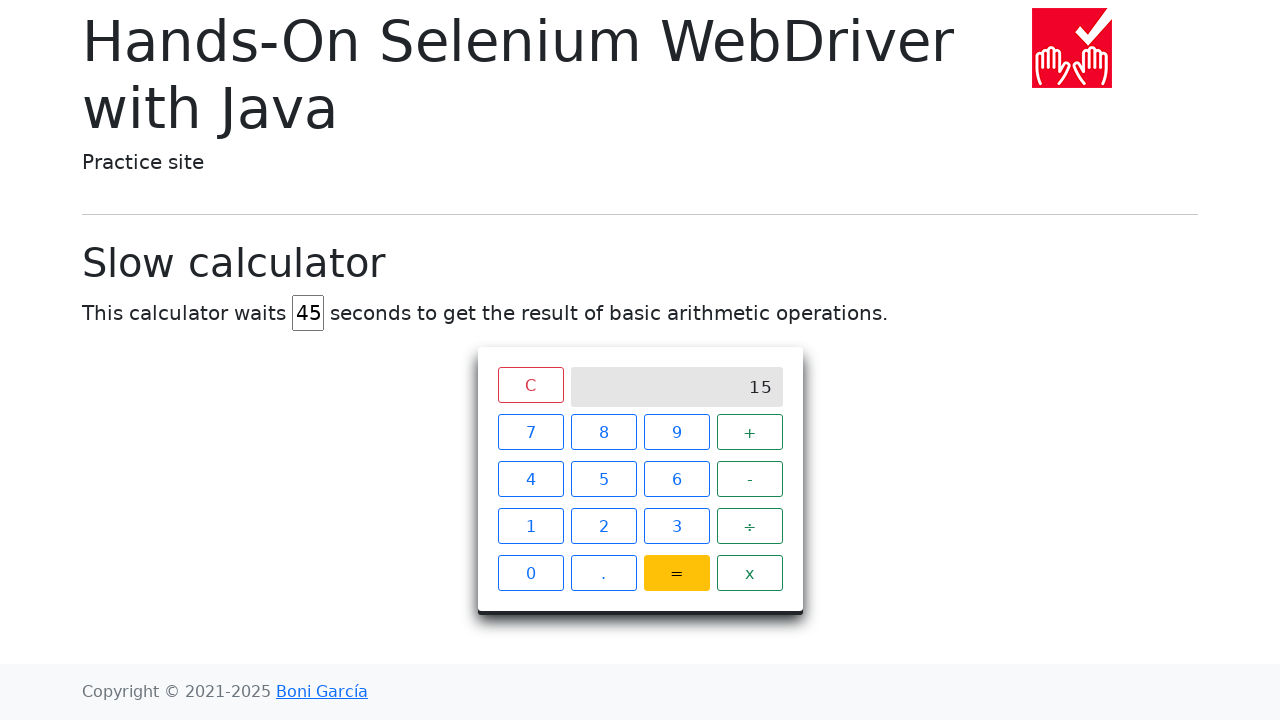